Navigates through Flipkart's main menu by hovering over each menu option to reveal dropdown menus

Starting URL: https://www.flipkart.com/

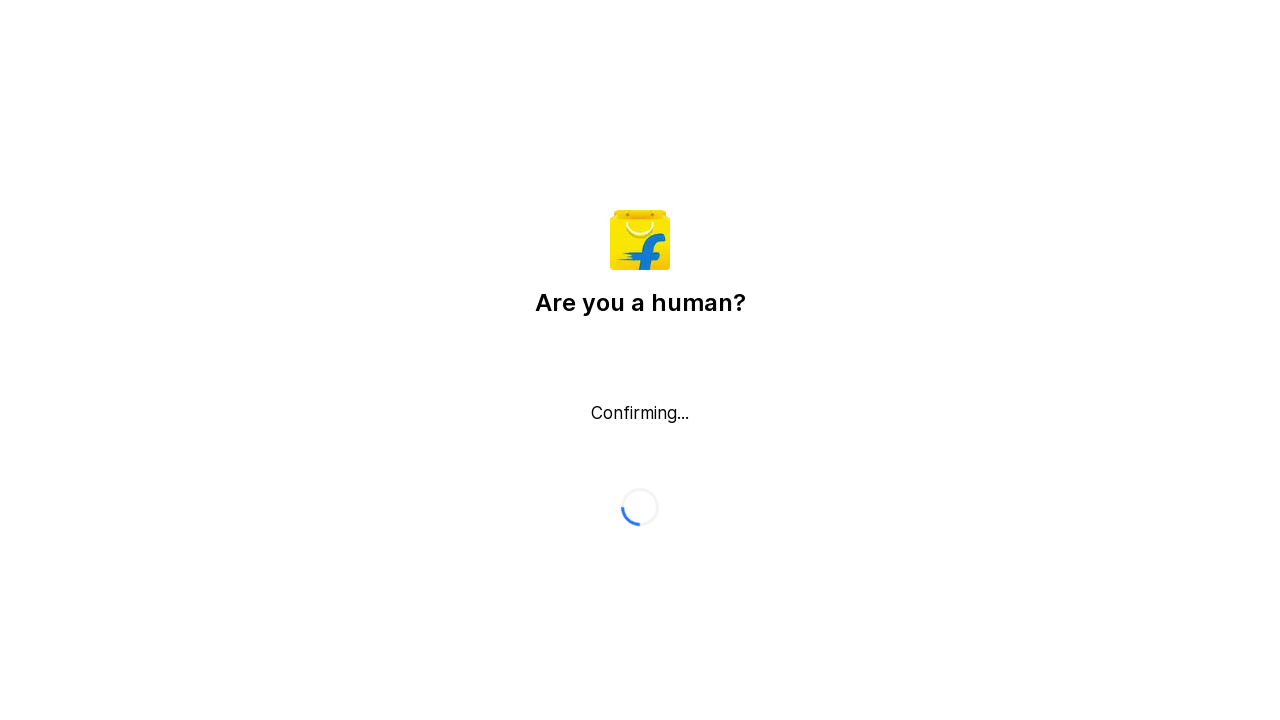

Pressed Escape to dismiss any initial popup/modal
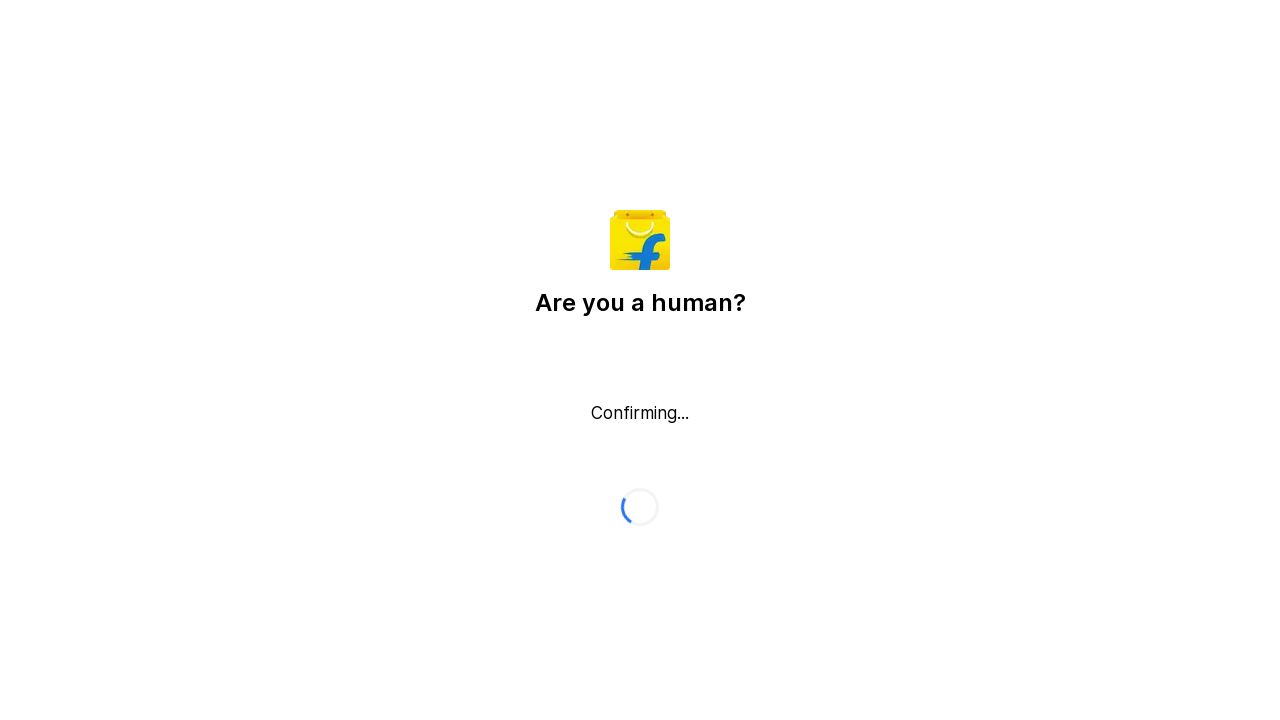

Located all main menu items in Flipkart's navigation
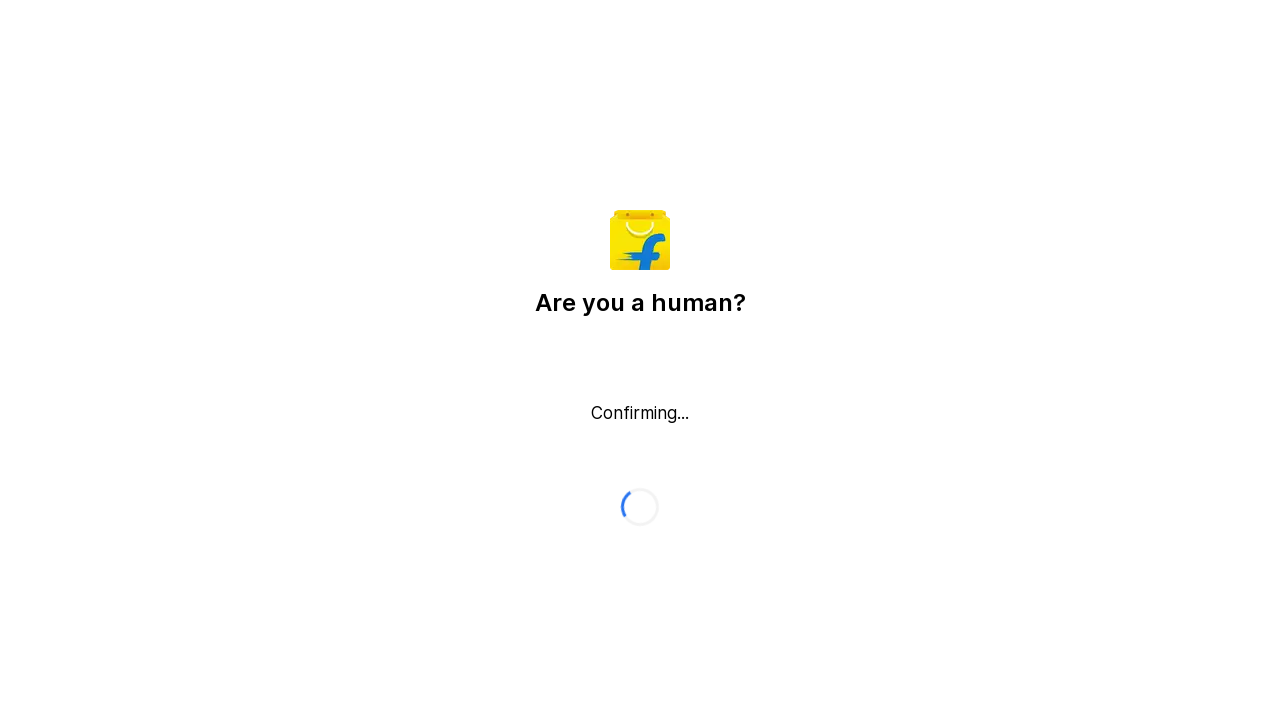

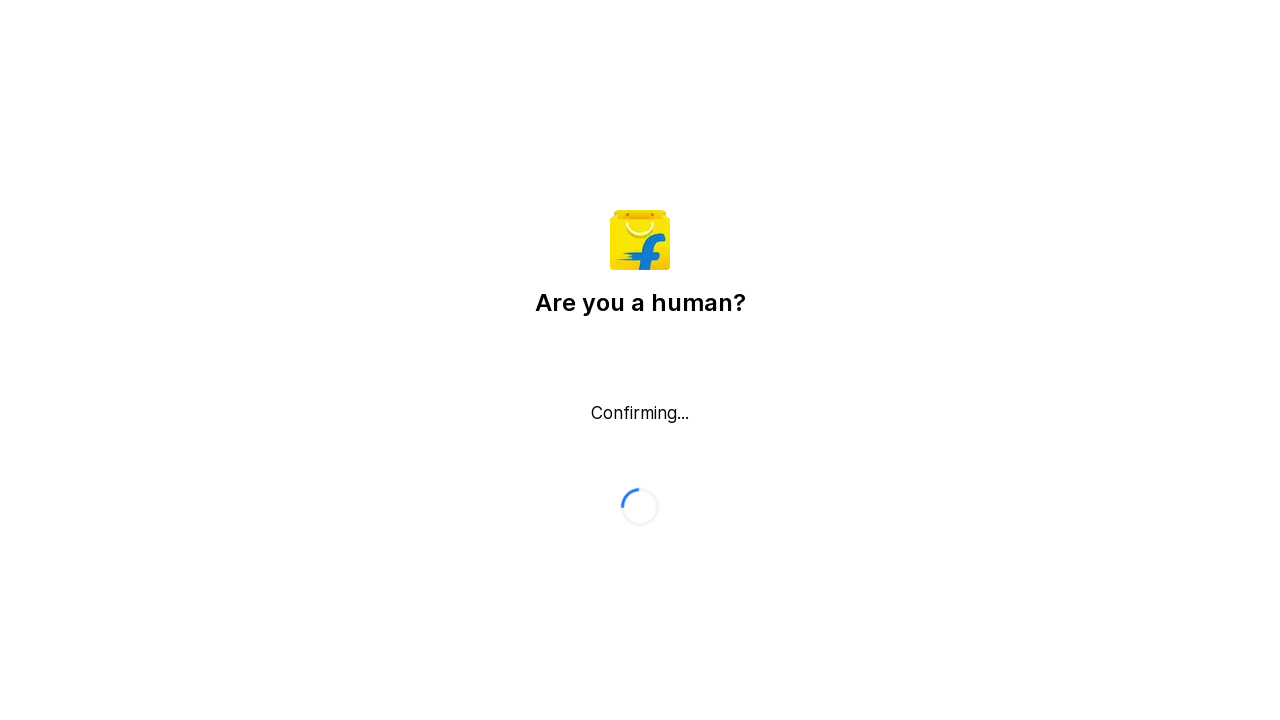